Navigates to DemoQA elements page, clicks on Text Box option, and fills in the full name field

Starting URL: https://demoqa.com/elements

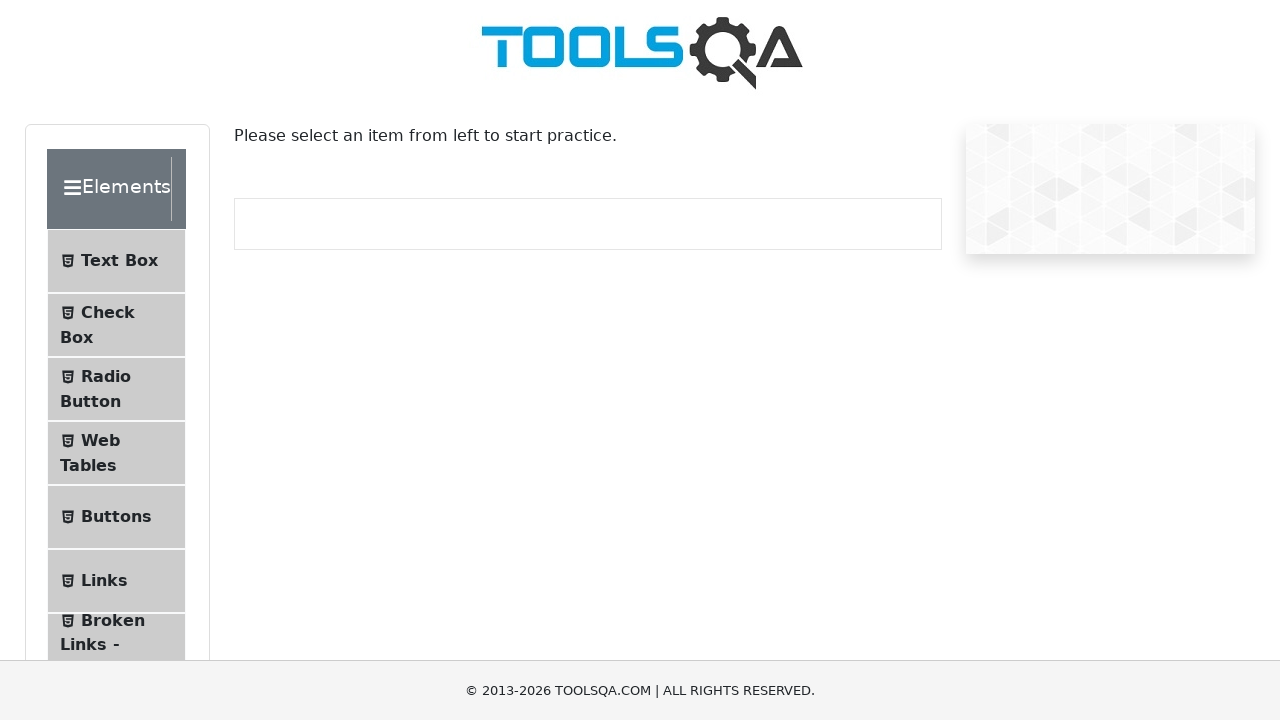

Navigated to DemoQA elements page
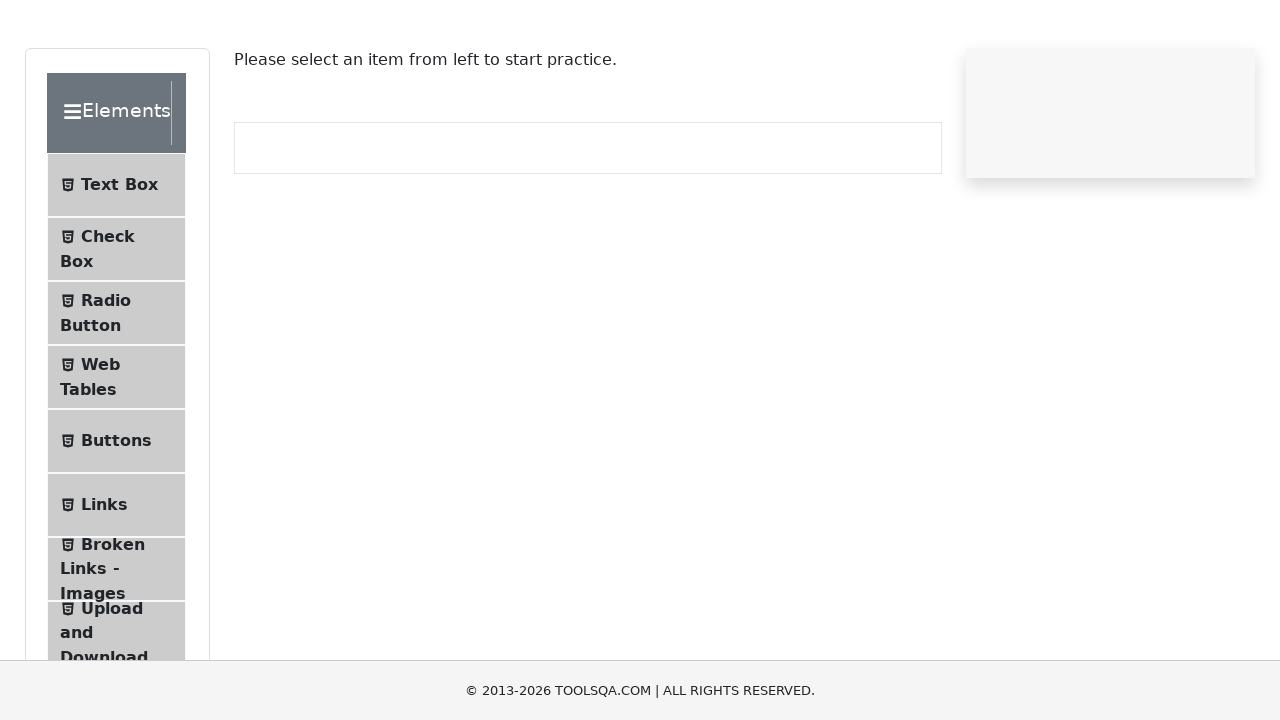

Clicked on Text Box option at (119, 261) on xpath=//span[contains(text(),'Text Box')]
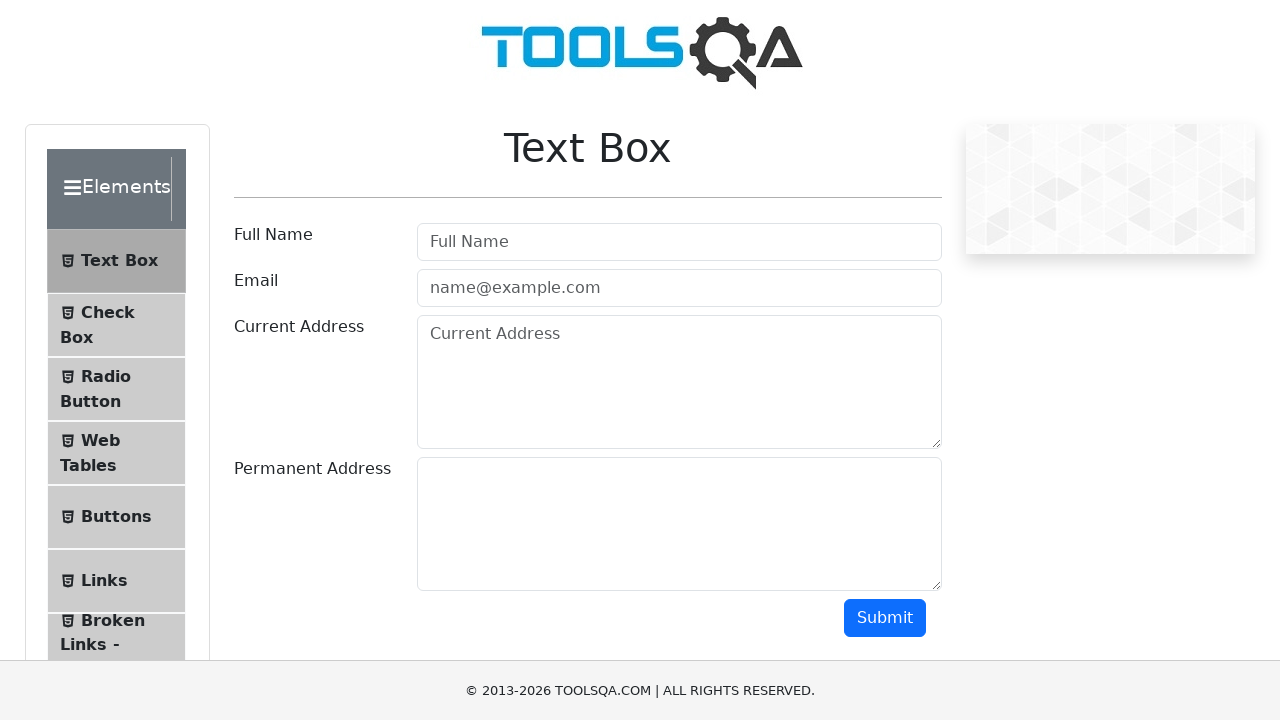

Clicked on full name field at (679, 242) on #userName
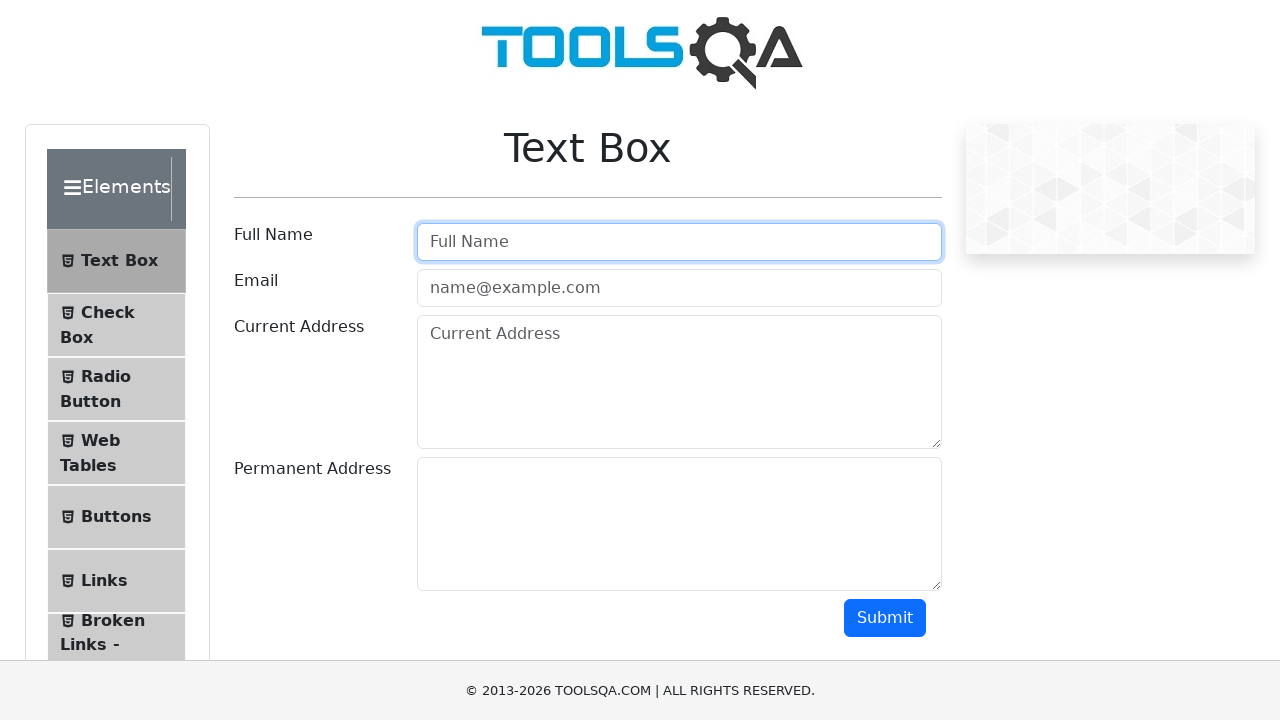

Filled full name field with 'Adam Adams' on #userName
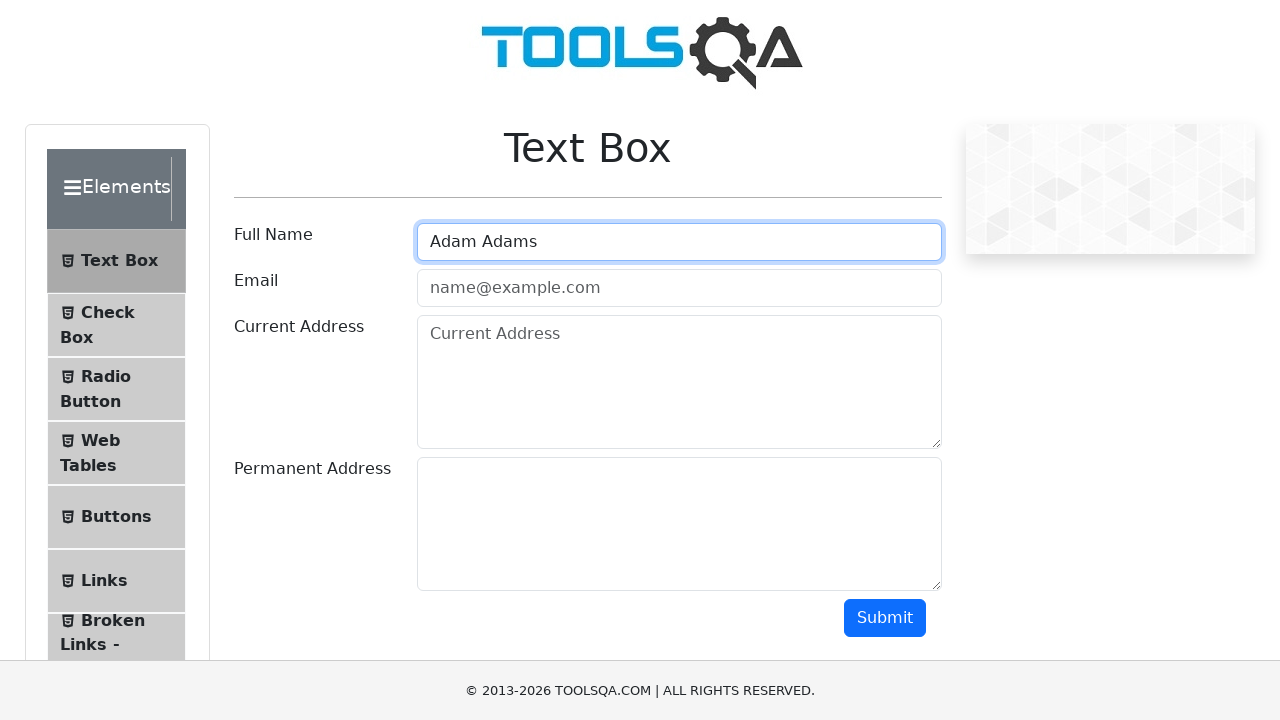

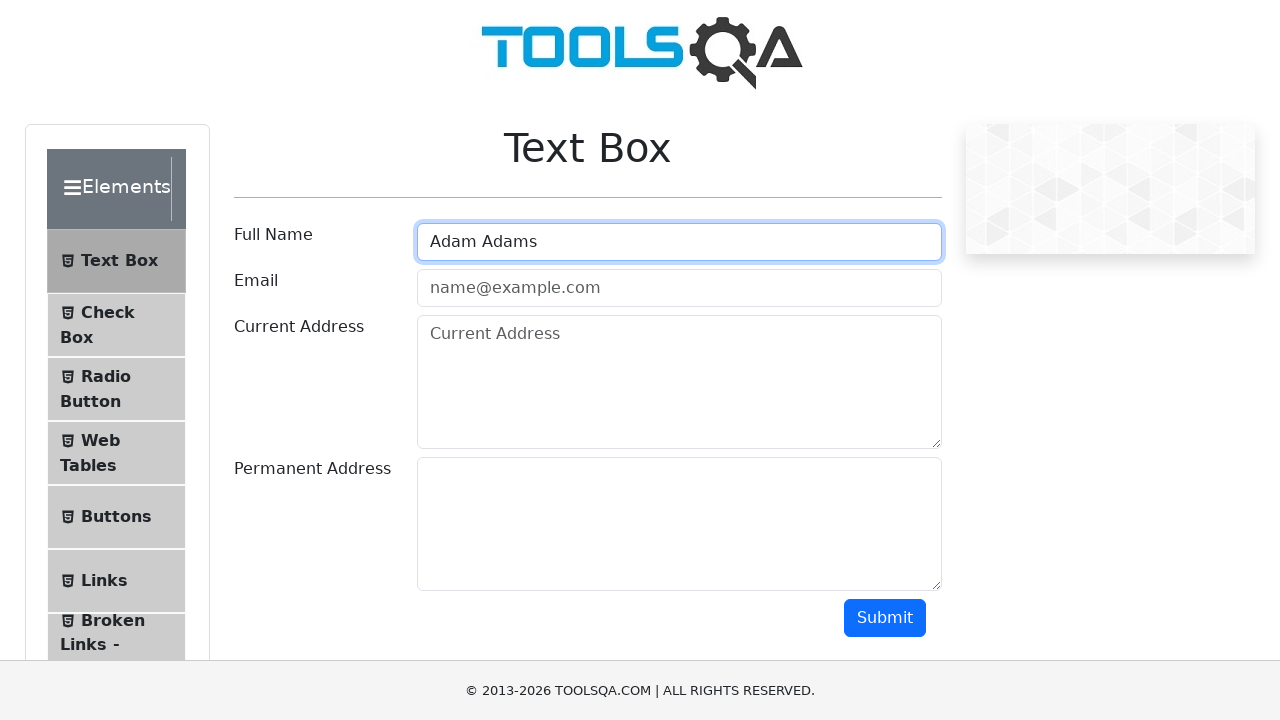